Tests checkbox functionality by finding all checkboxes on an HTML forms demo page and clicking any that are not already selected to ensure they all become checked.

Starting URL: http://echoecho.com/htmlforms09.htm

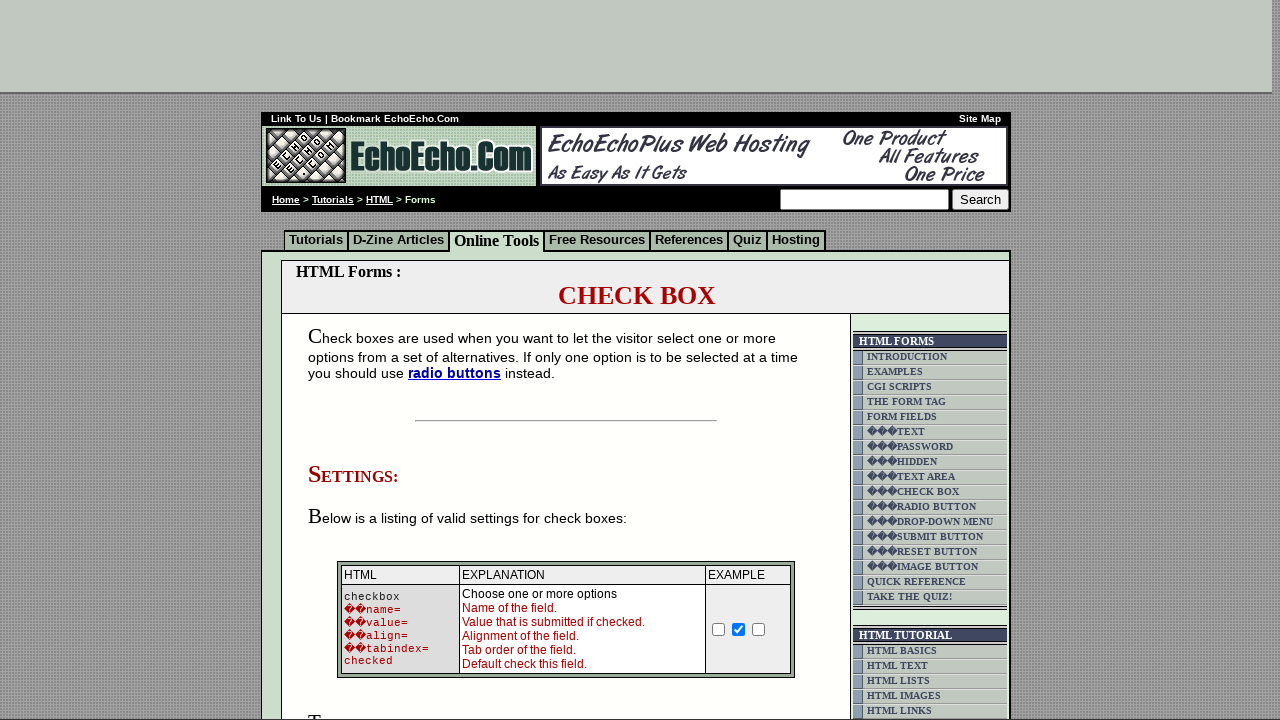

Waited for checkboxes to load on the HTML forms demo page
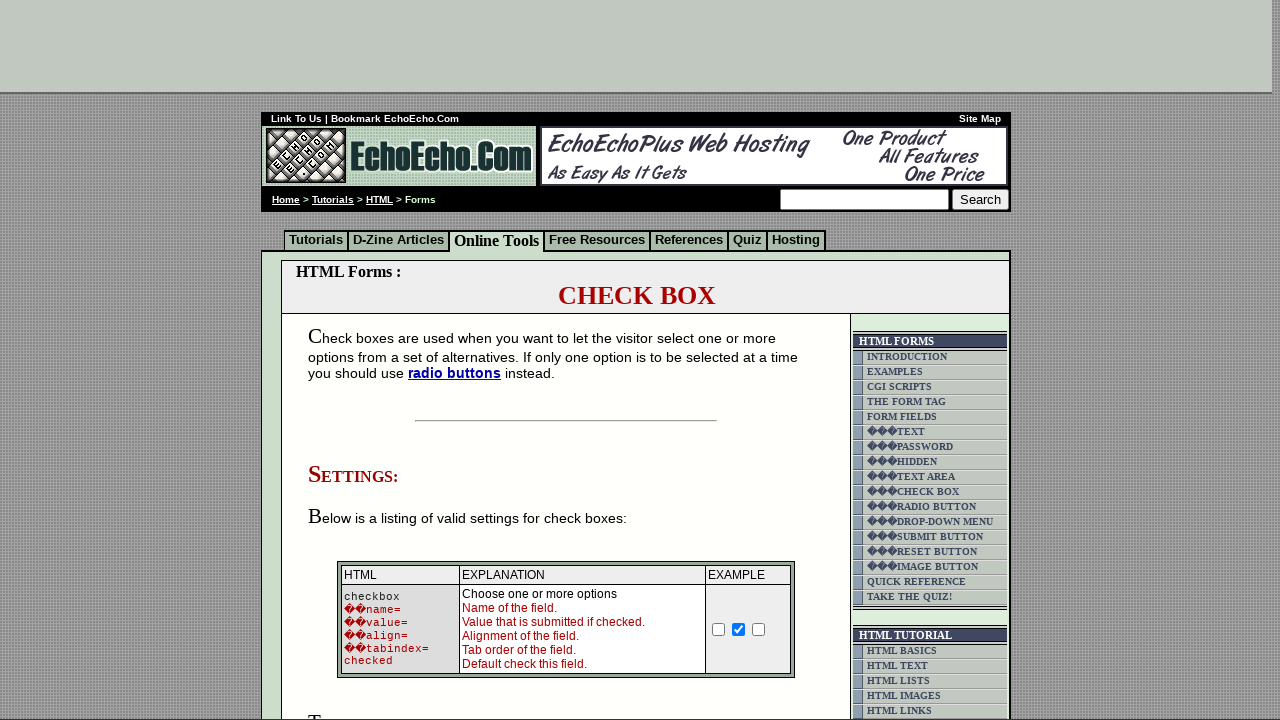

Located all checkboxes in the table
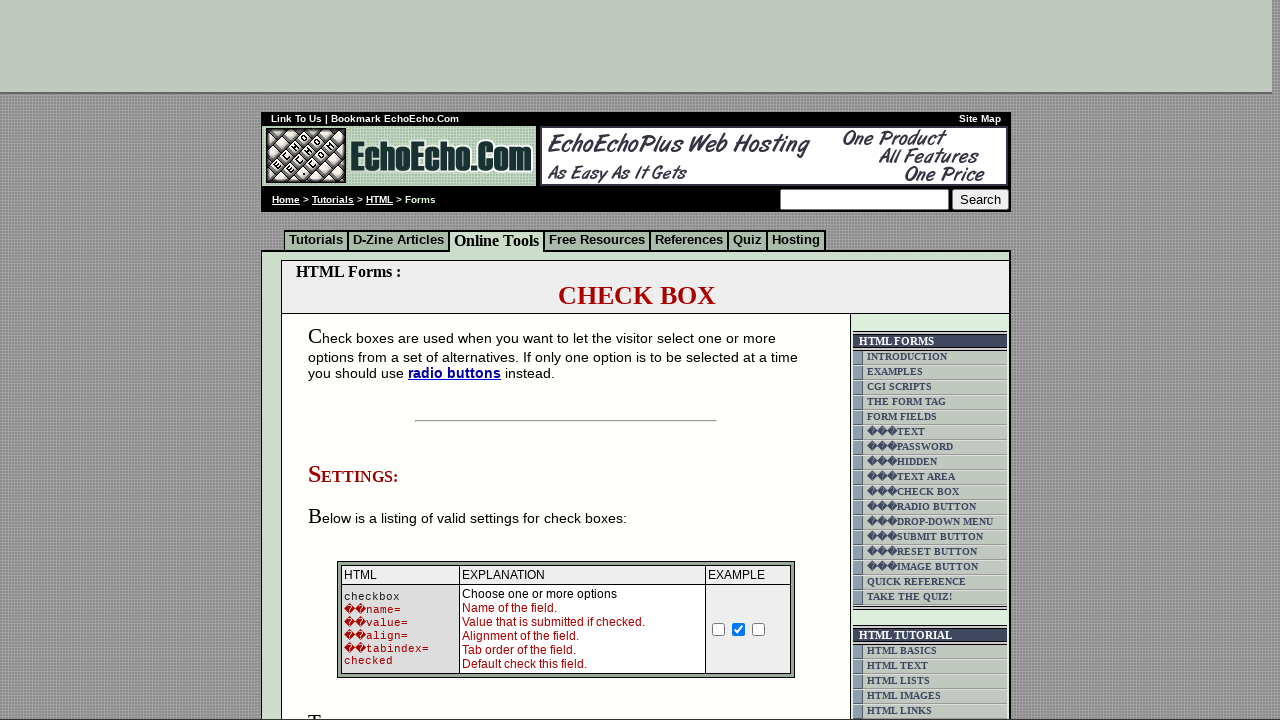

Found 3 checkboxes on the page
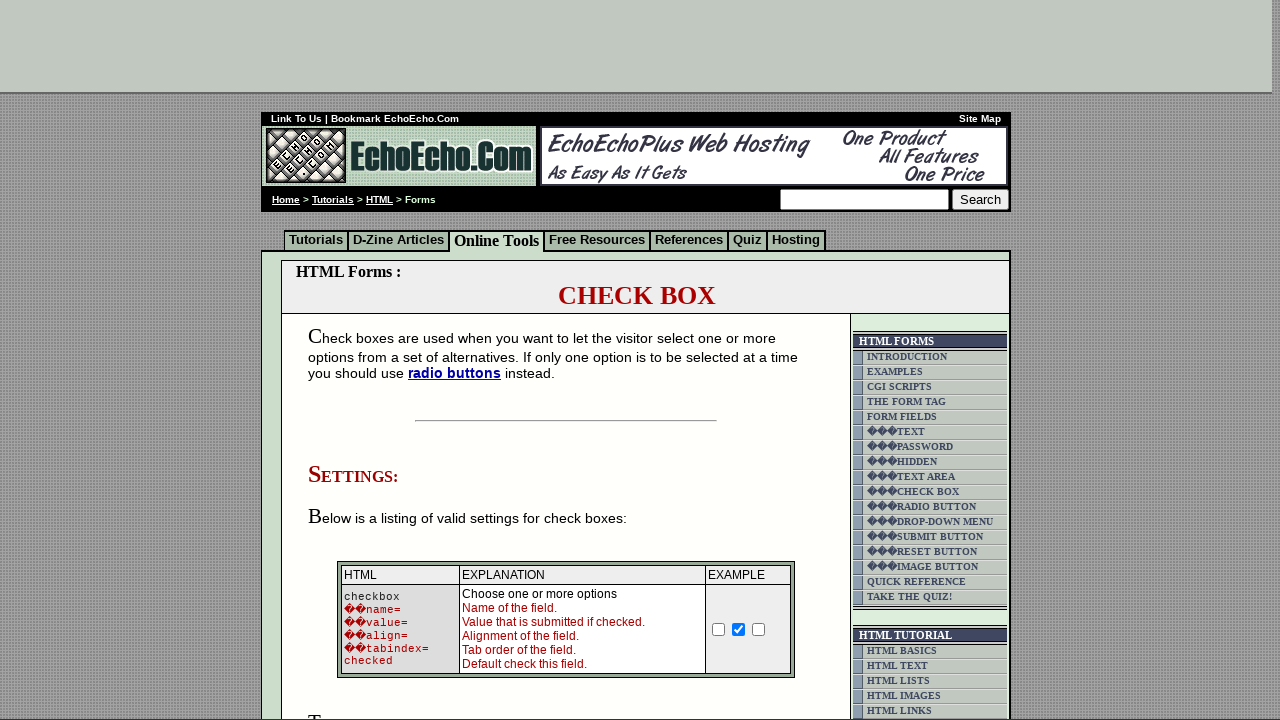

Clicked checkbox 1 to select it at (354, 360) on td.table5 input[type='checkbox'] >> nth=0
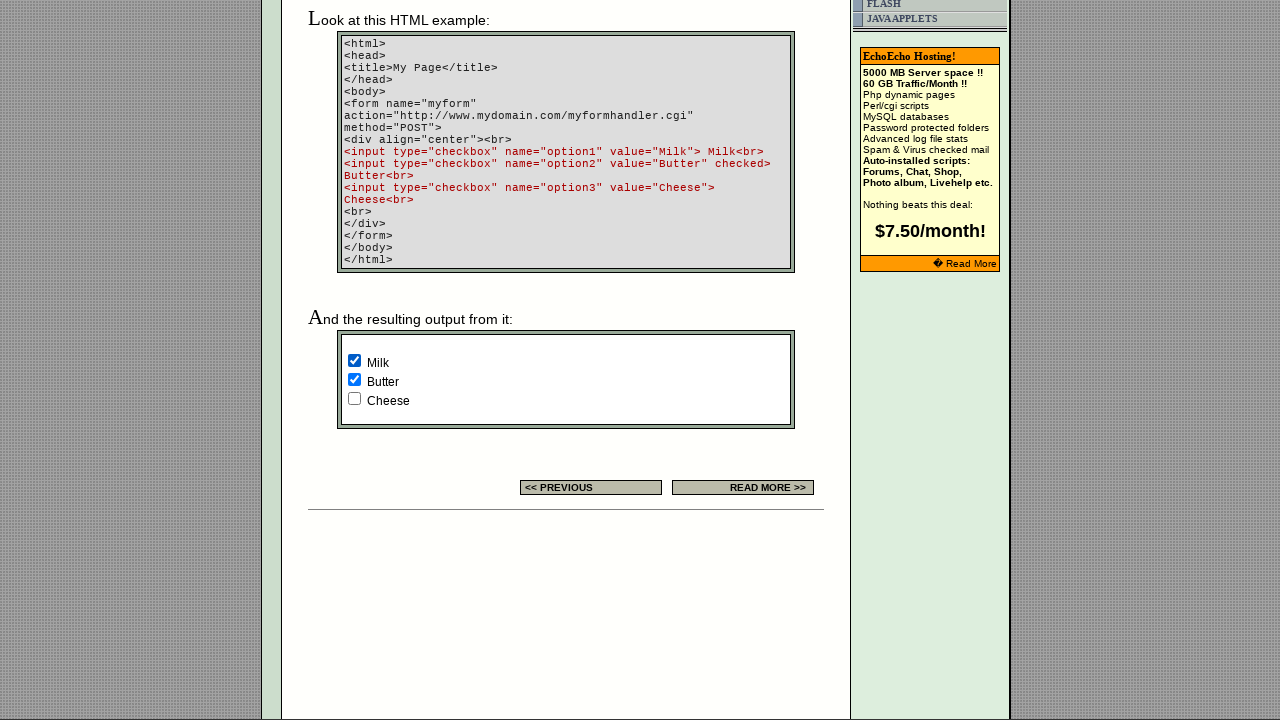

Clicked checkbox 3 to select it at (354, 398) on td.table5 input[type='checkbox'] >> nth=2
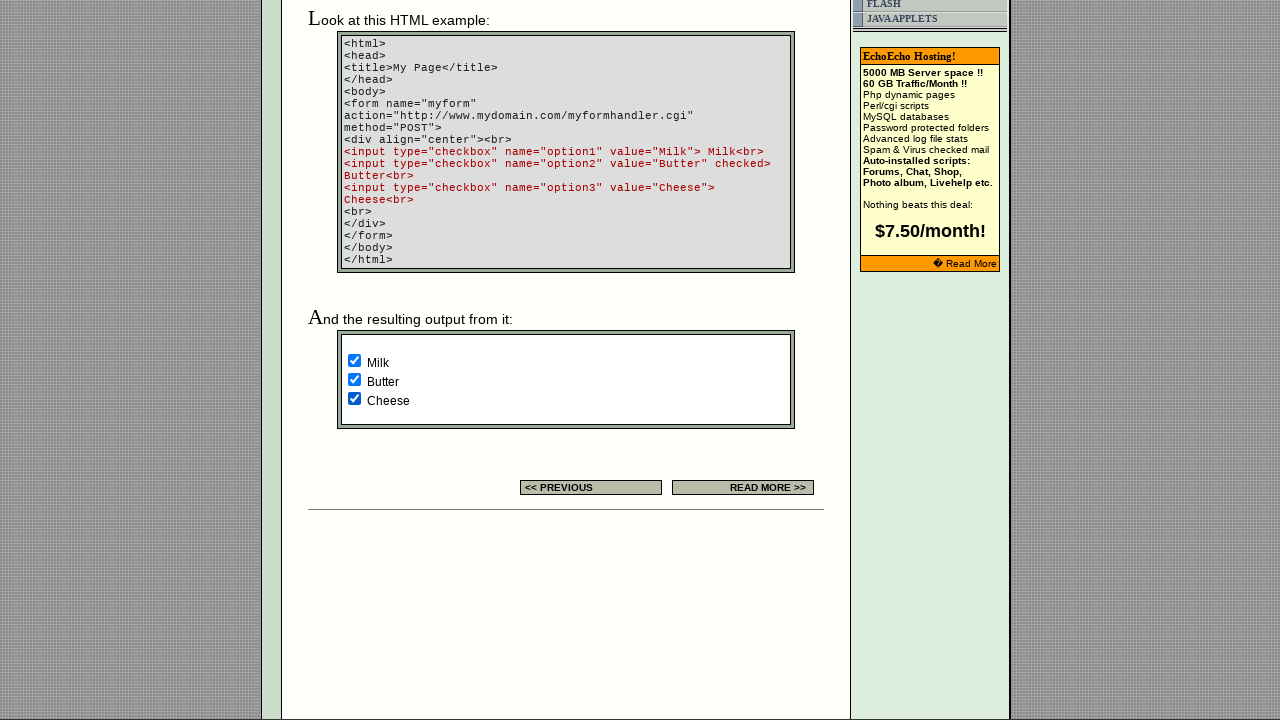

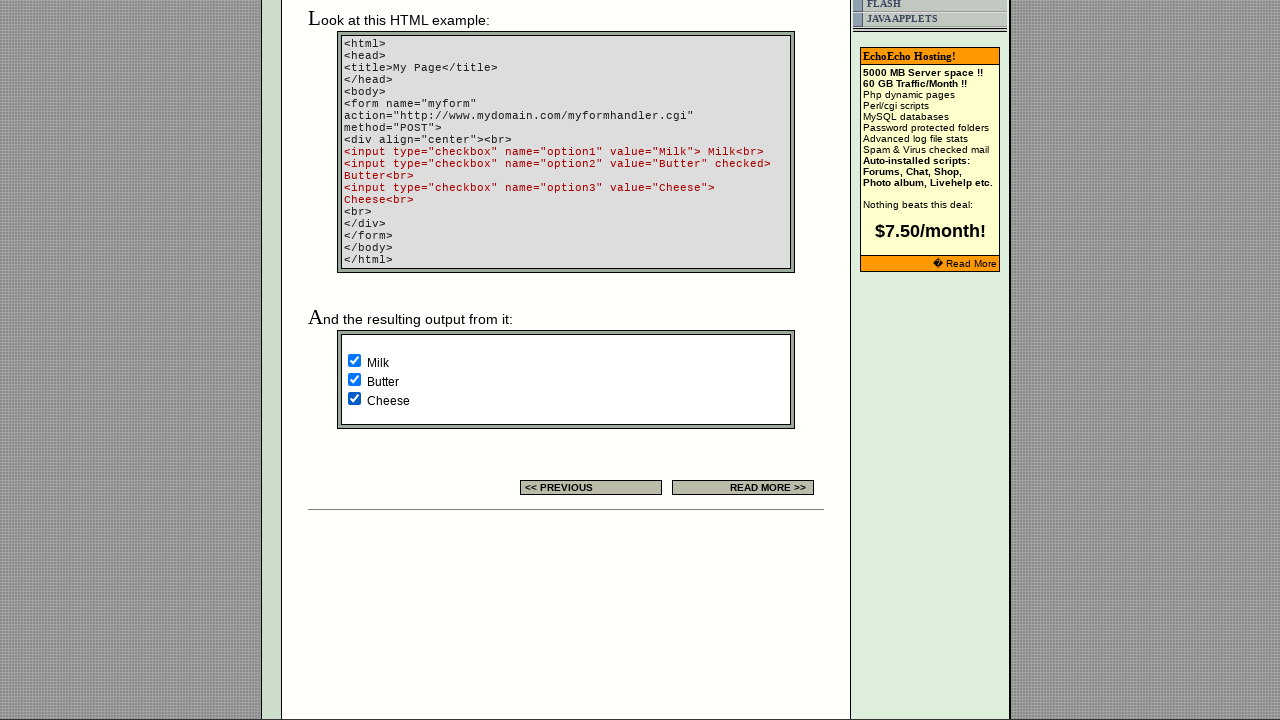